Tests prompt alert handling by clicking a button to trigger a prompt dialog, entering text into it, and accepting it

Starting URL: https://training-support.net/webelements/alerts

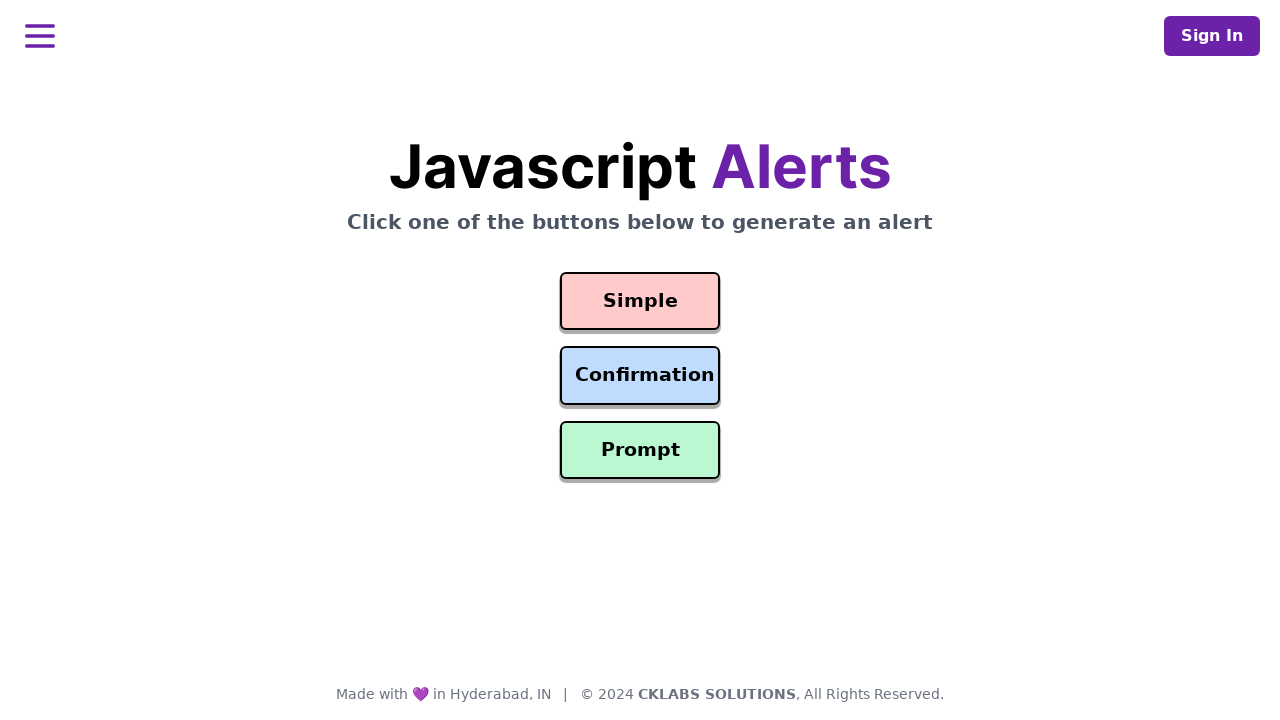

Set up dialog handler to accept prompt alert with text 'Awesome!'
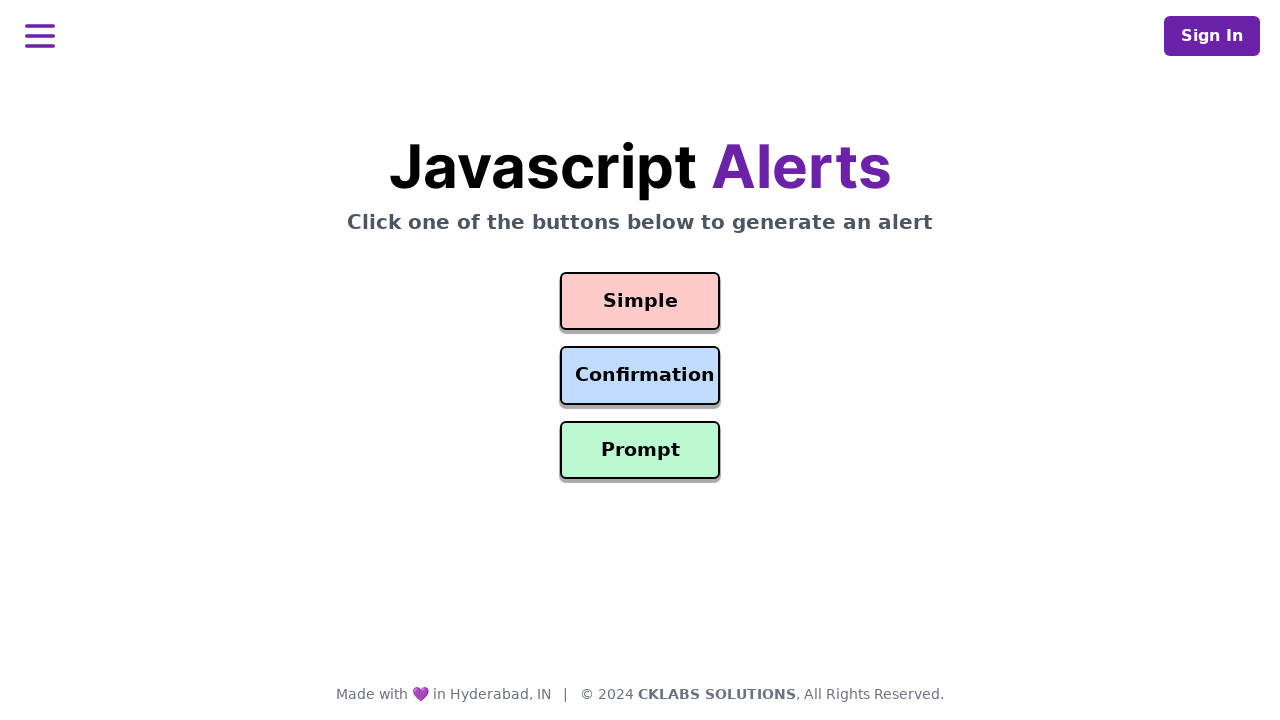

Clicked prompt alert button at (640, 450) on #prompt
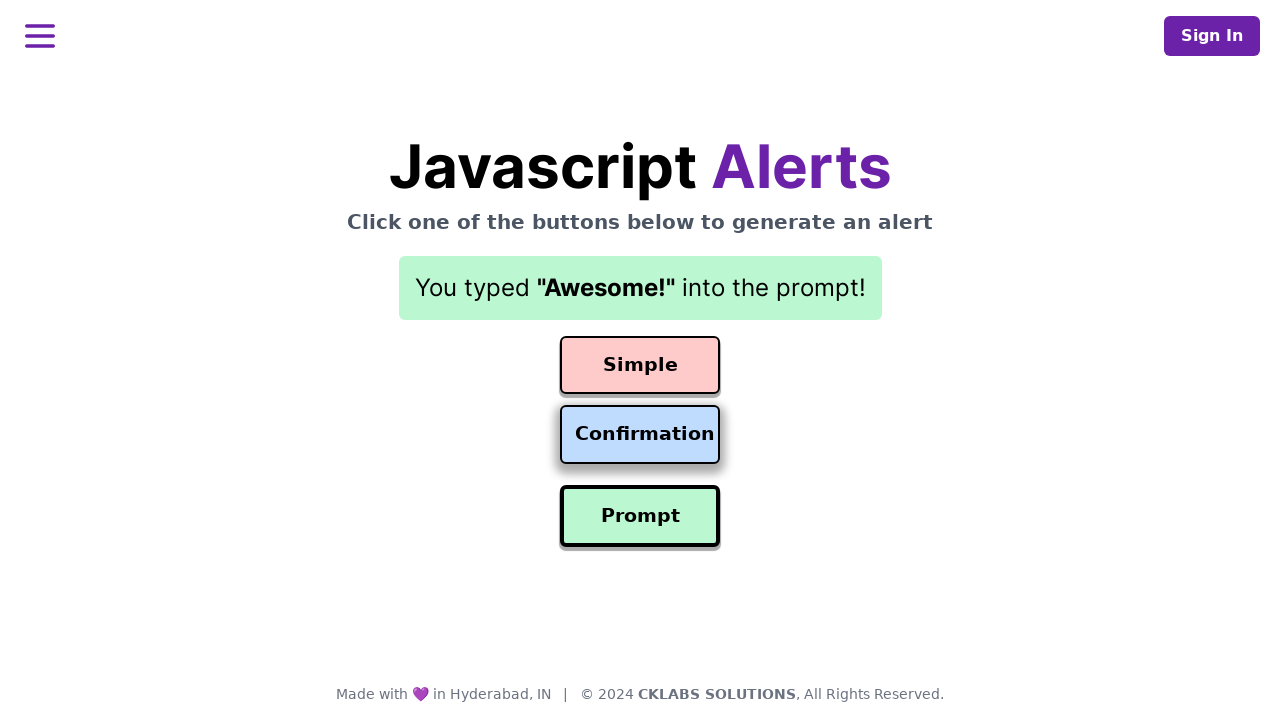

Waited 500ms for prompt alert to be processed
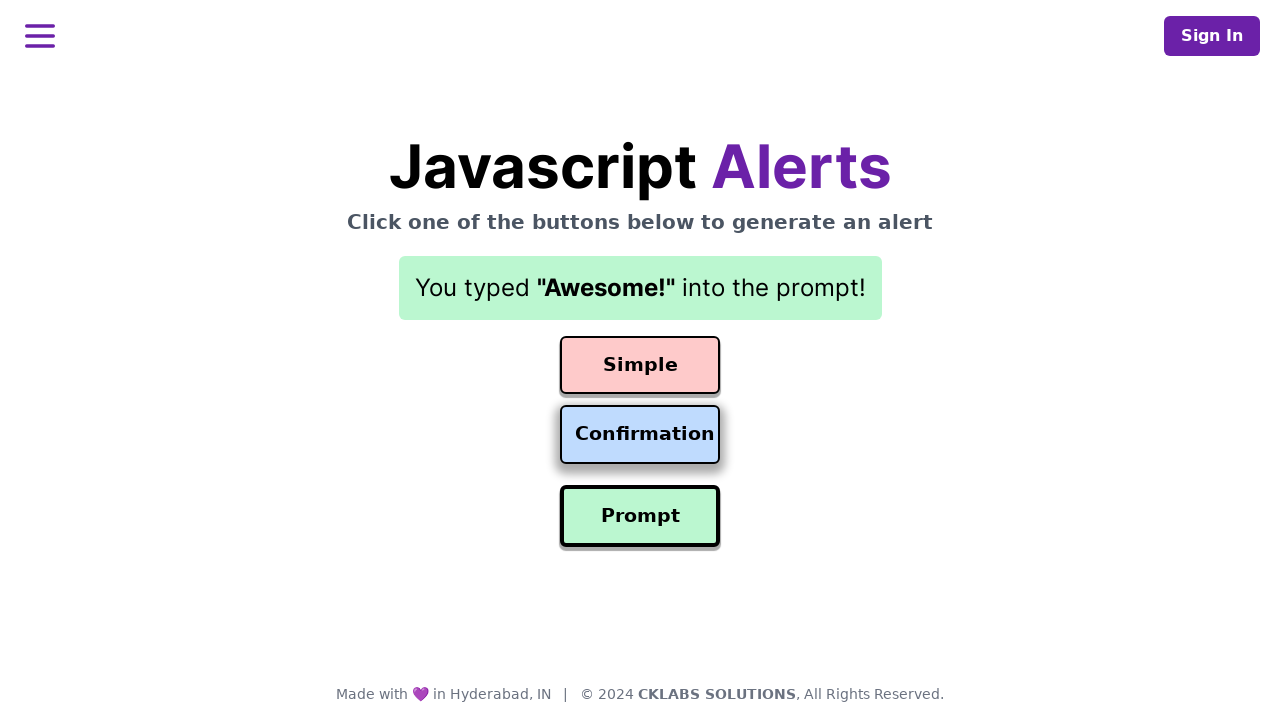

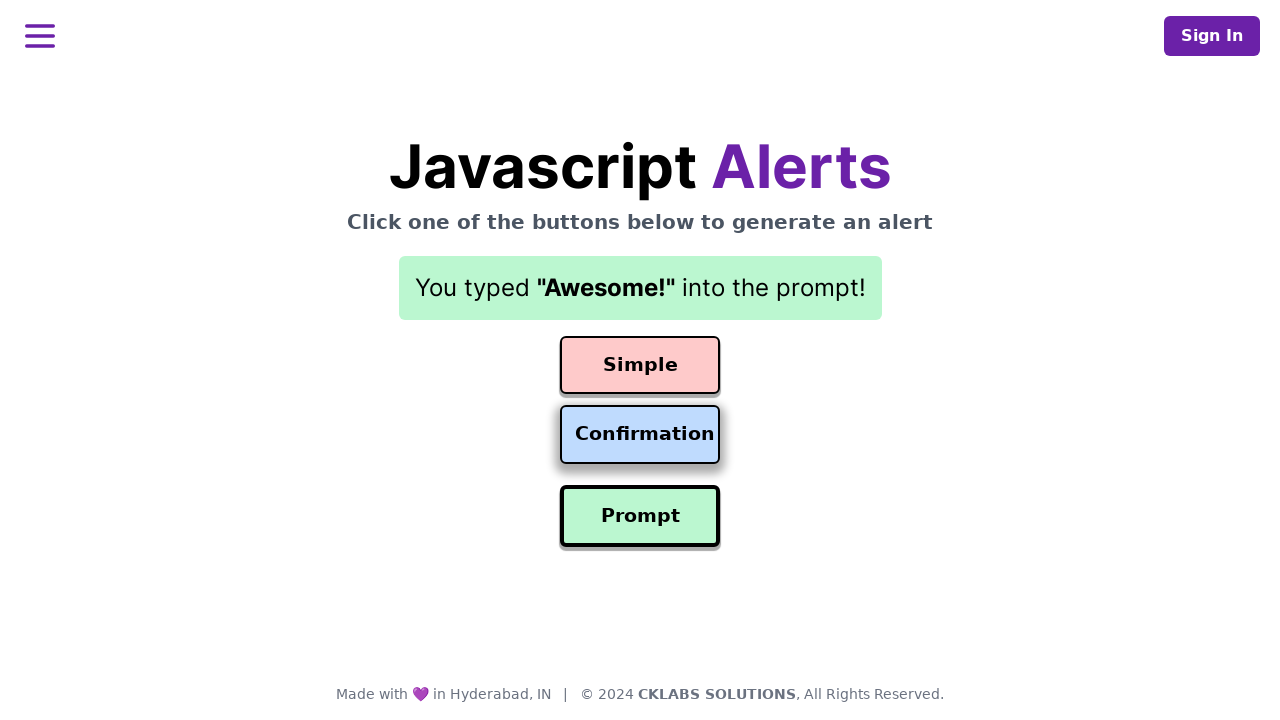